Tests JavaScript alert handling by clicking a button that triggers an alert and accepting it

Starting URL: https://the-internet.herokuapp.com/javascript_alerts

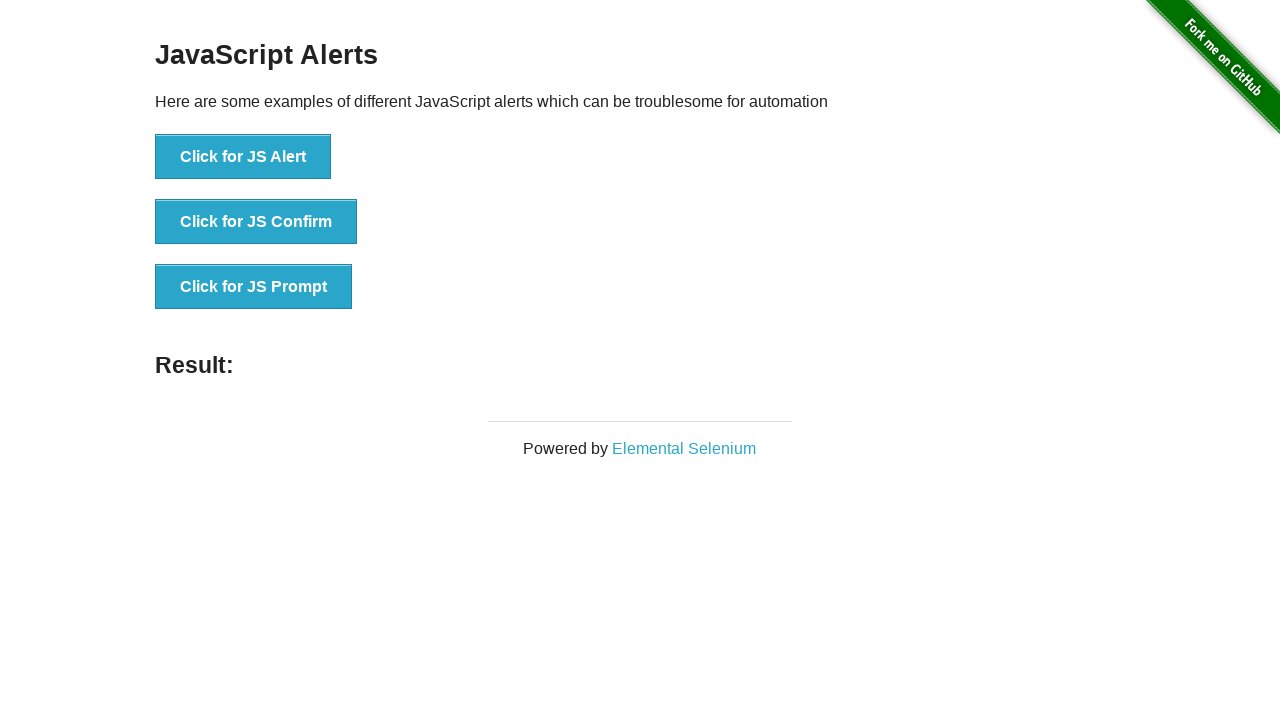

Clicked 'Click for JS Alert' button to trigger JavaScript alert at (243, 157) on xpath=//button[normalize-space()='Click for JS Alert']
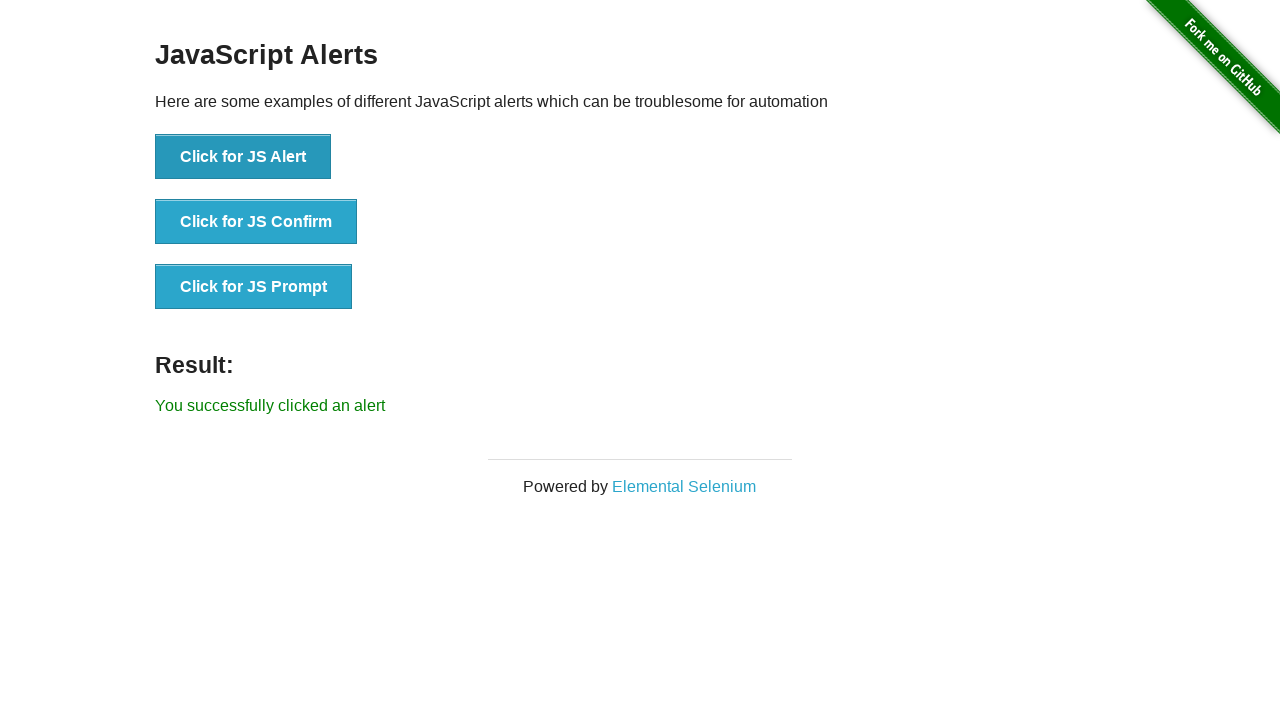

Set up dialog handler to automatically accept alerts
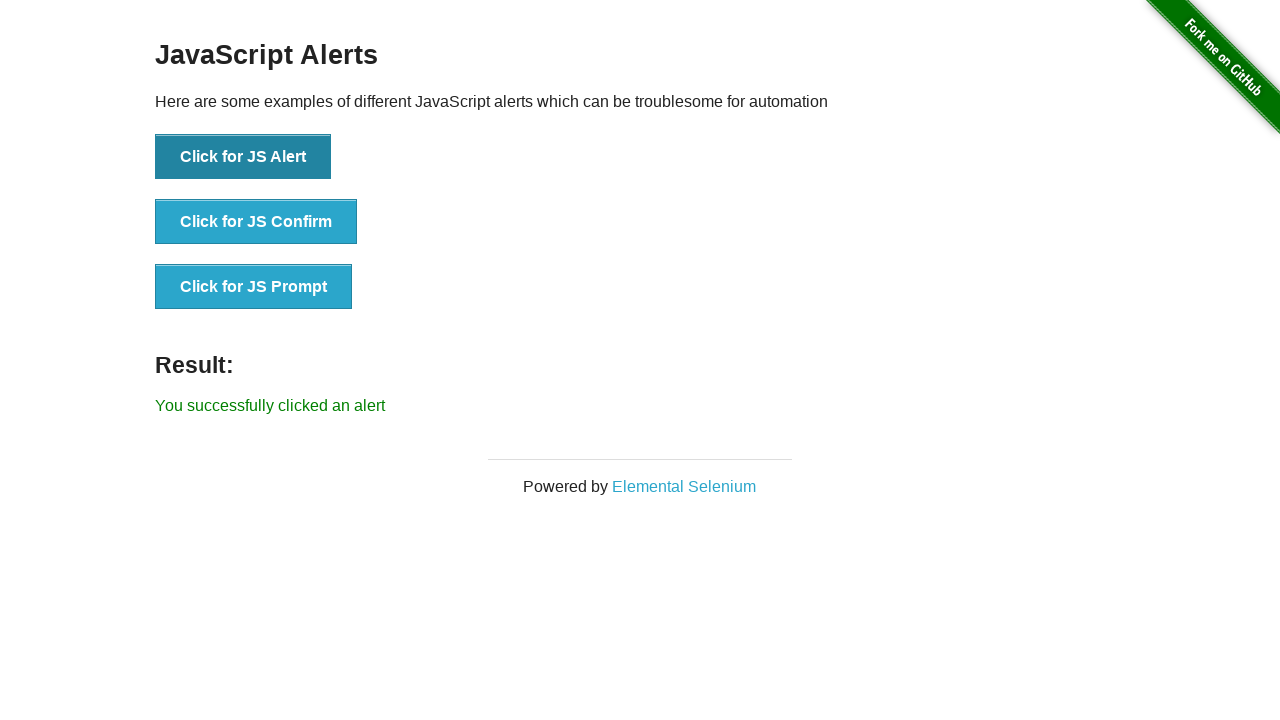

Waited 1 second to ensure alert was handled
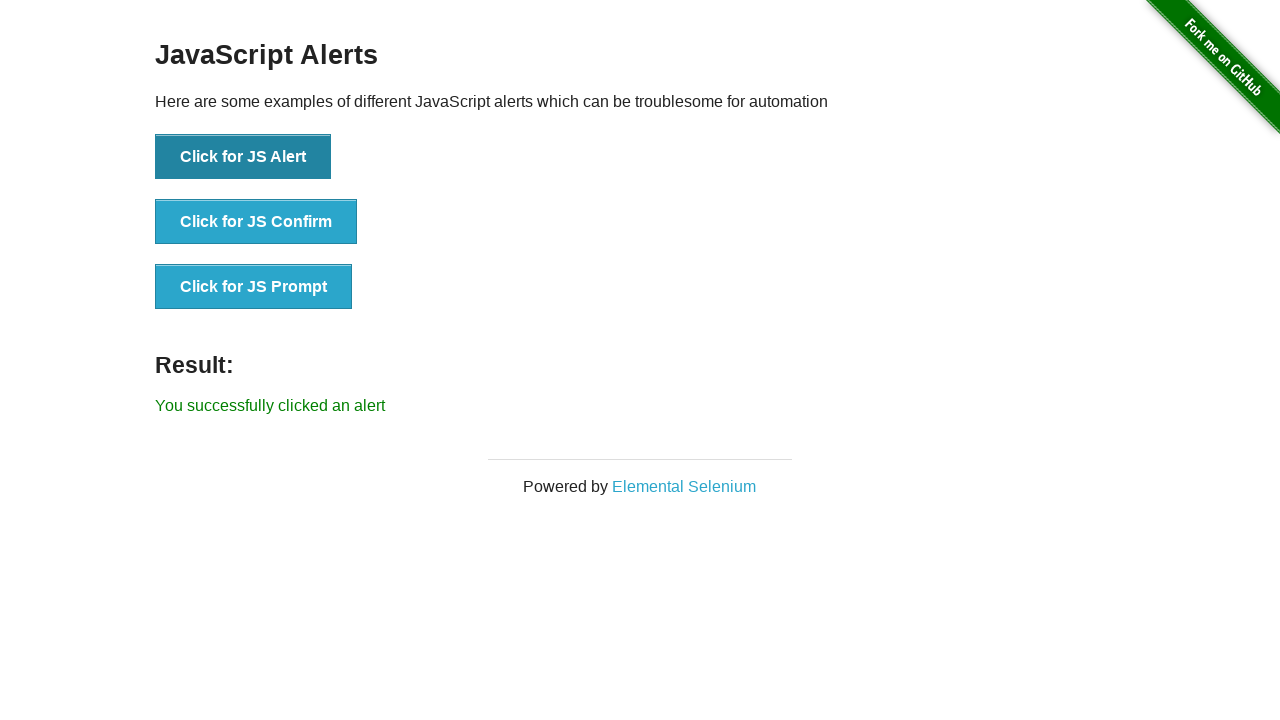

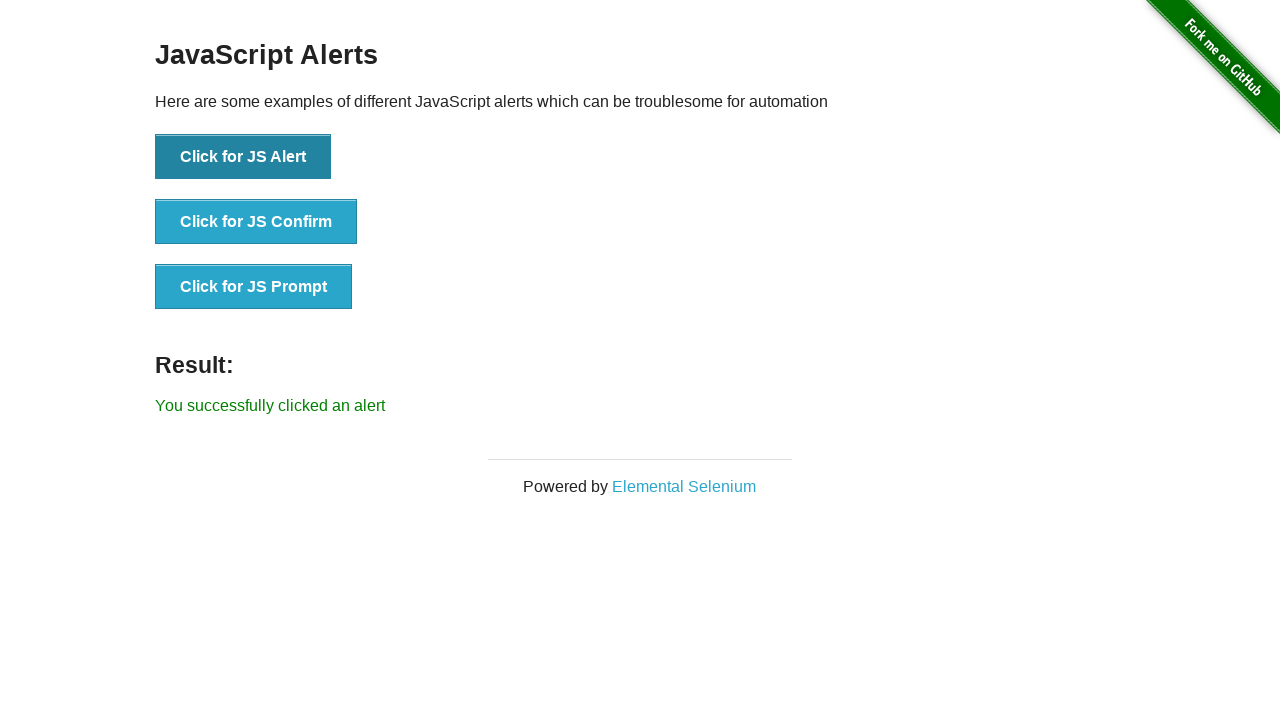